Tests explicit waiting by waiting for price to change, then booking and filling a math challenge form

Starting URL: http://suninjuly.github.io/explicit_wait2.html

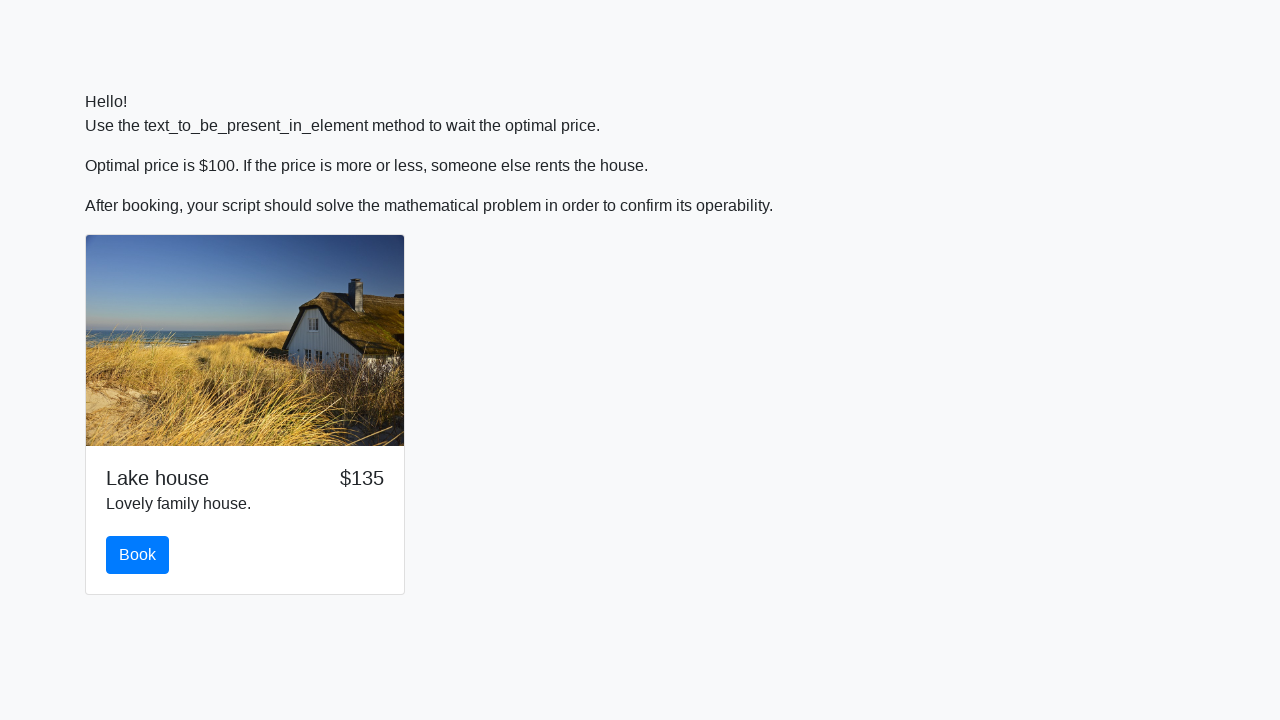

Set up dialog handler to auto-accept dialogs
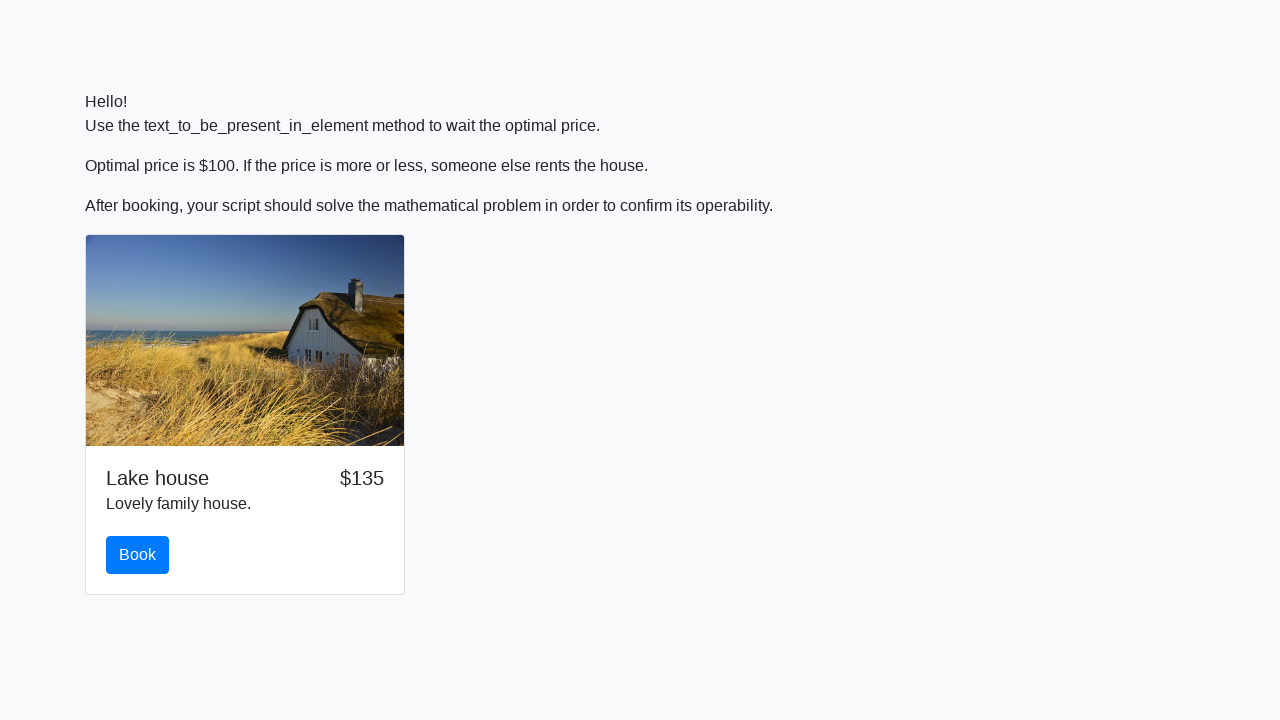

Waited for price to change to 100
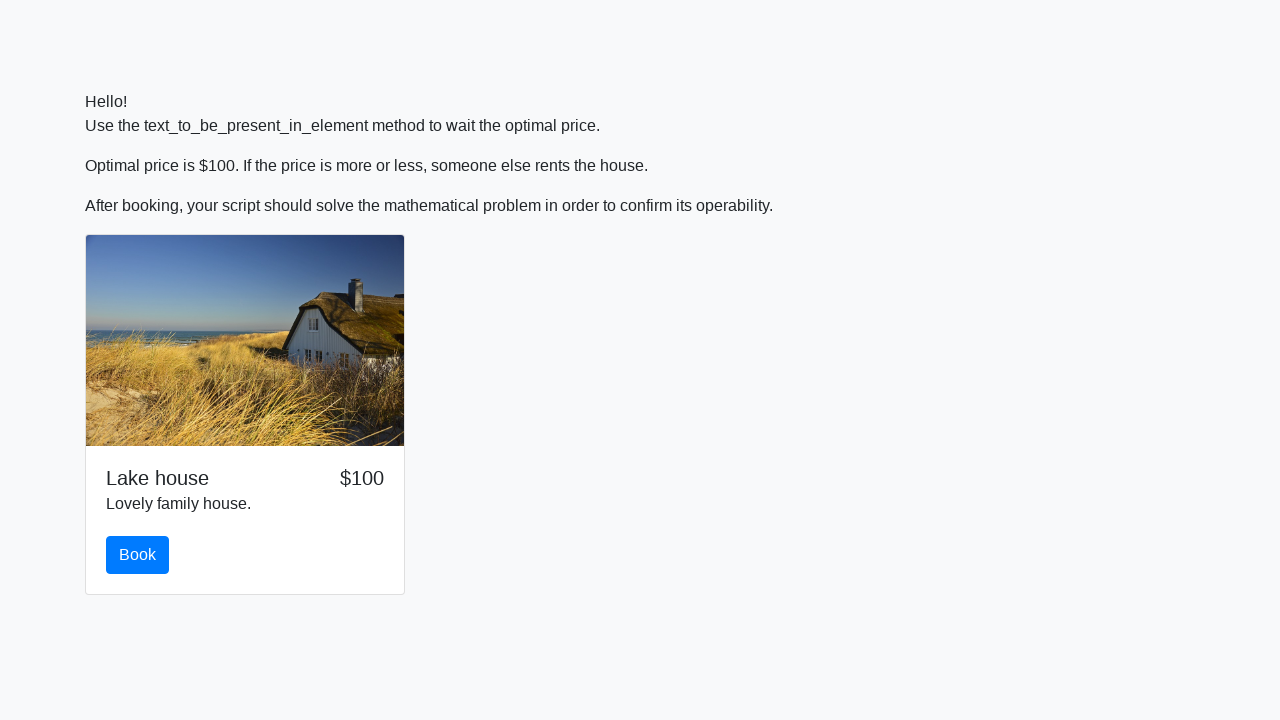

Clicked the book button at (138, 555) on #book
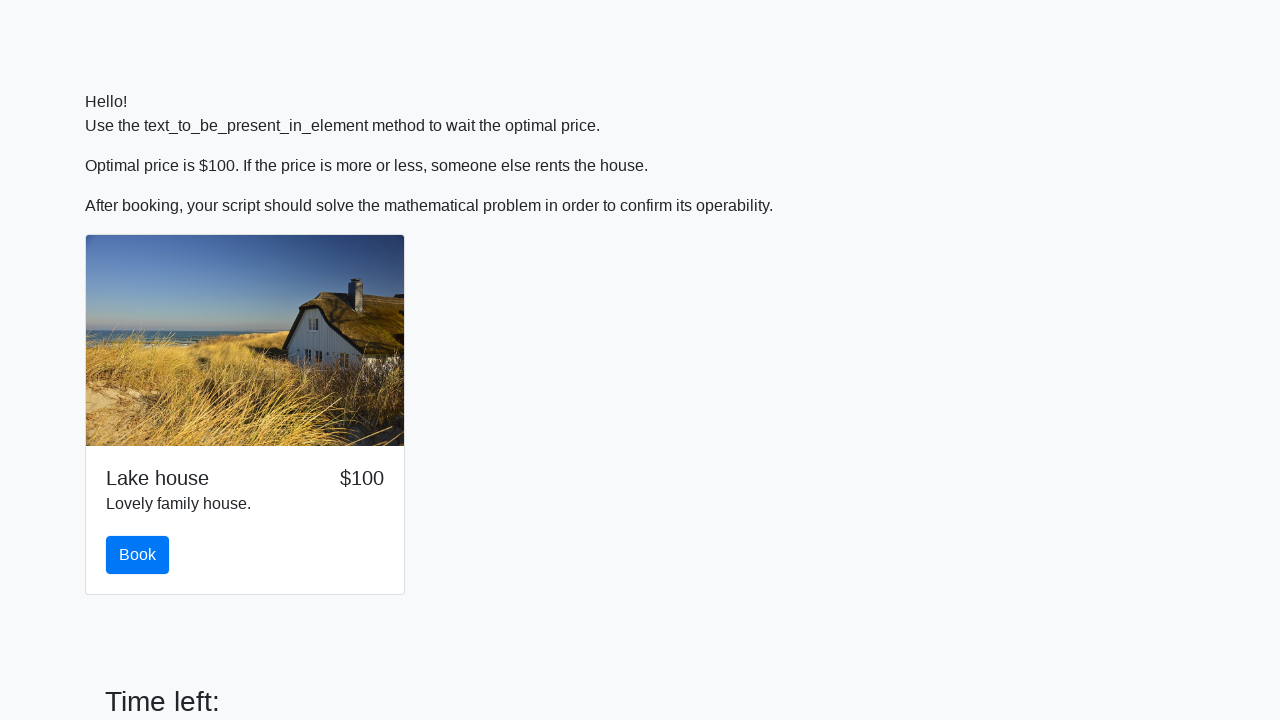

Retrieved x value from input field: 210
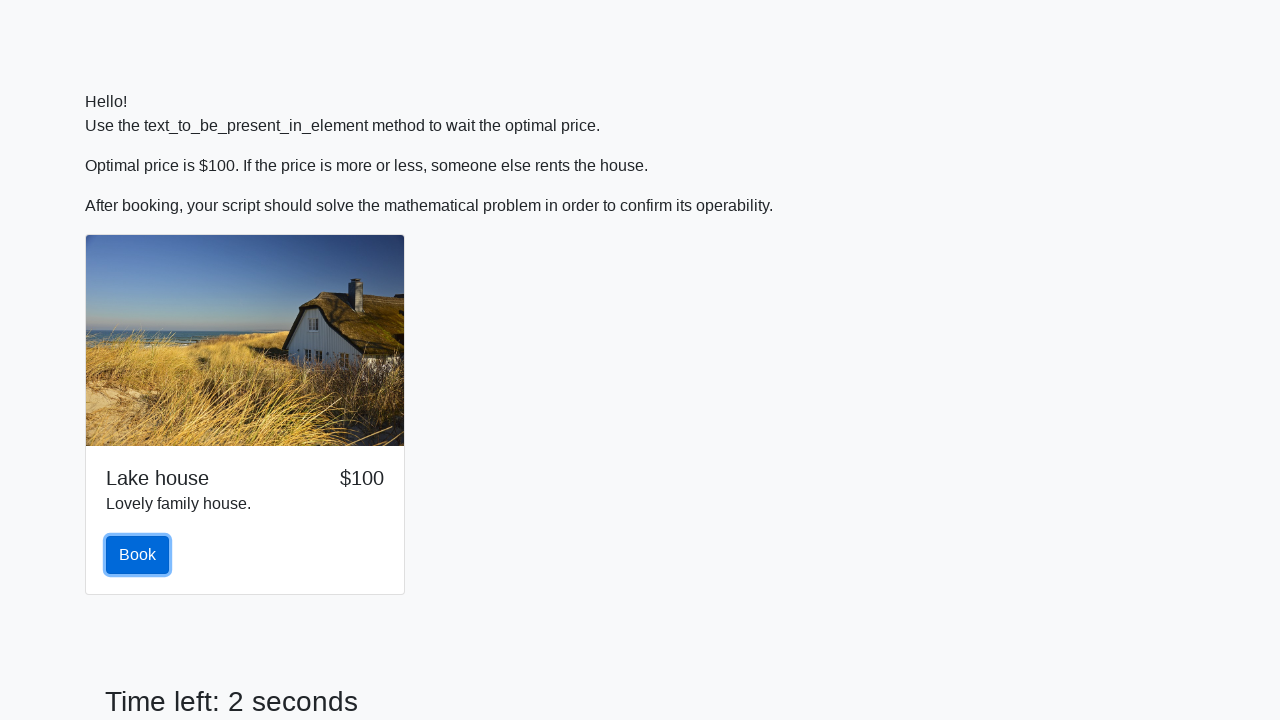

Calculated y value using math challenge formula: 1.725018029243405
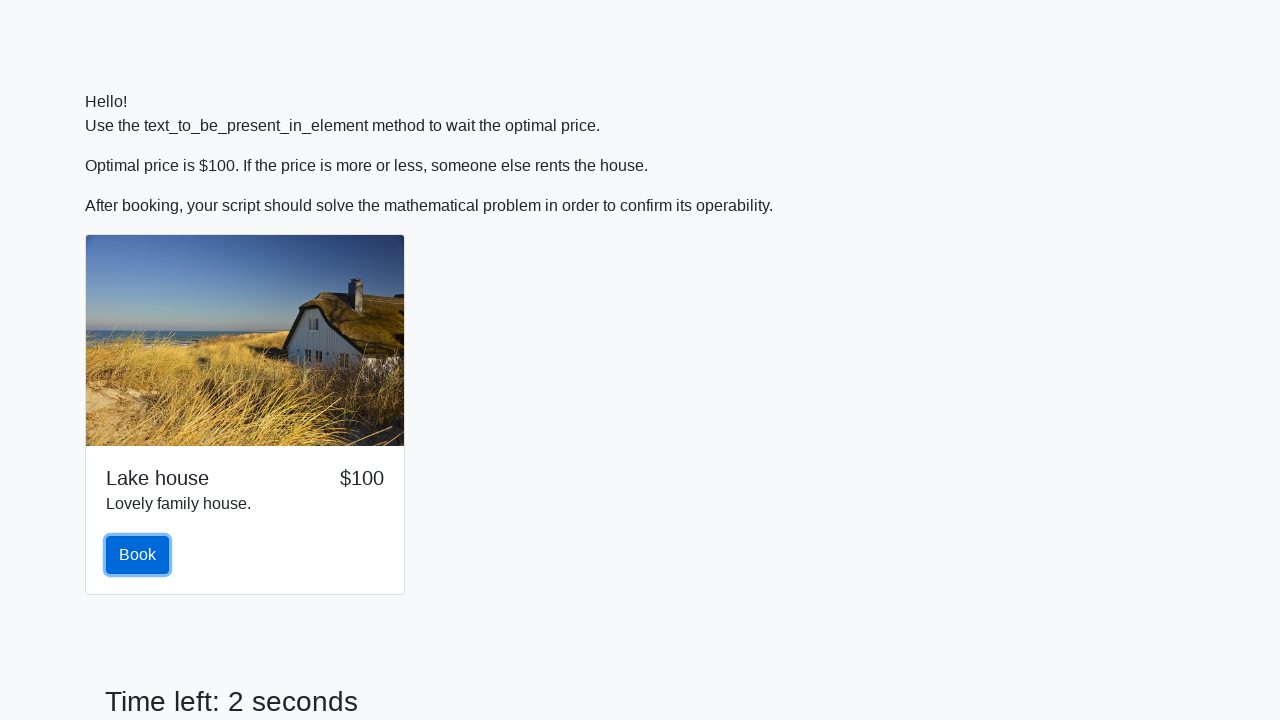

Filled answer field with calculated y value on #answer
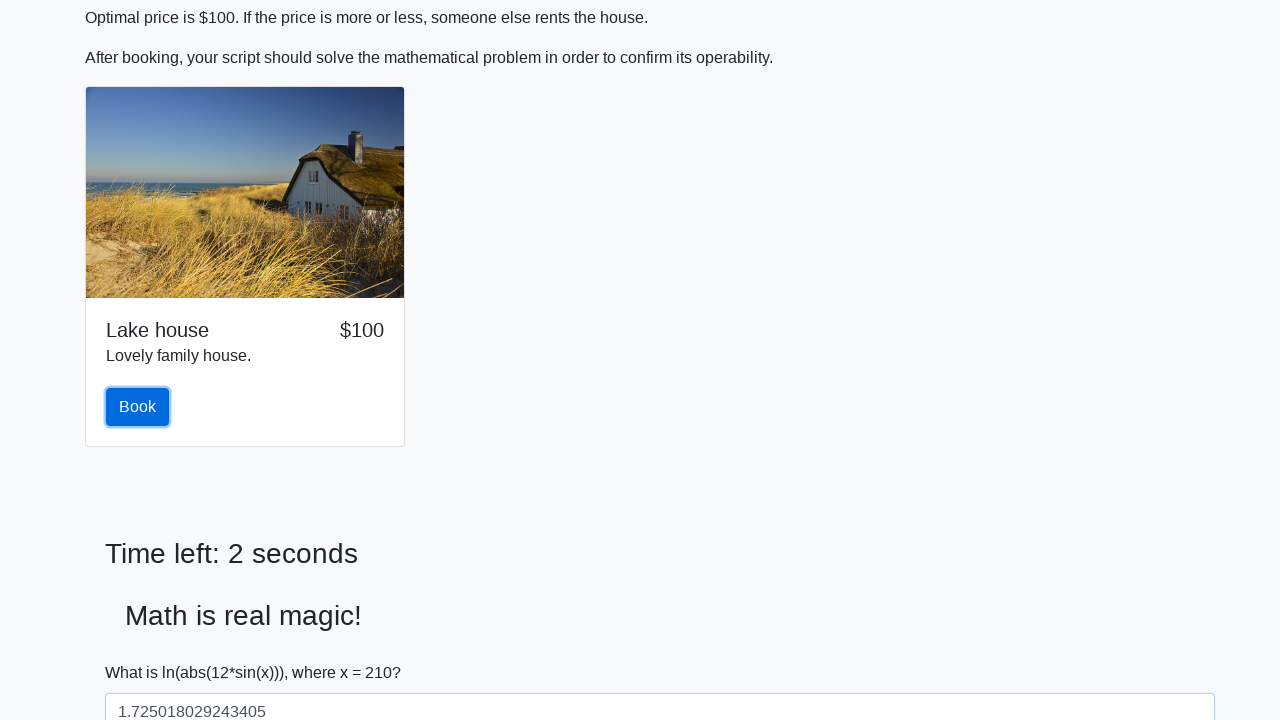

Clicked solve button to submit the answer at (143, 651) on #solve
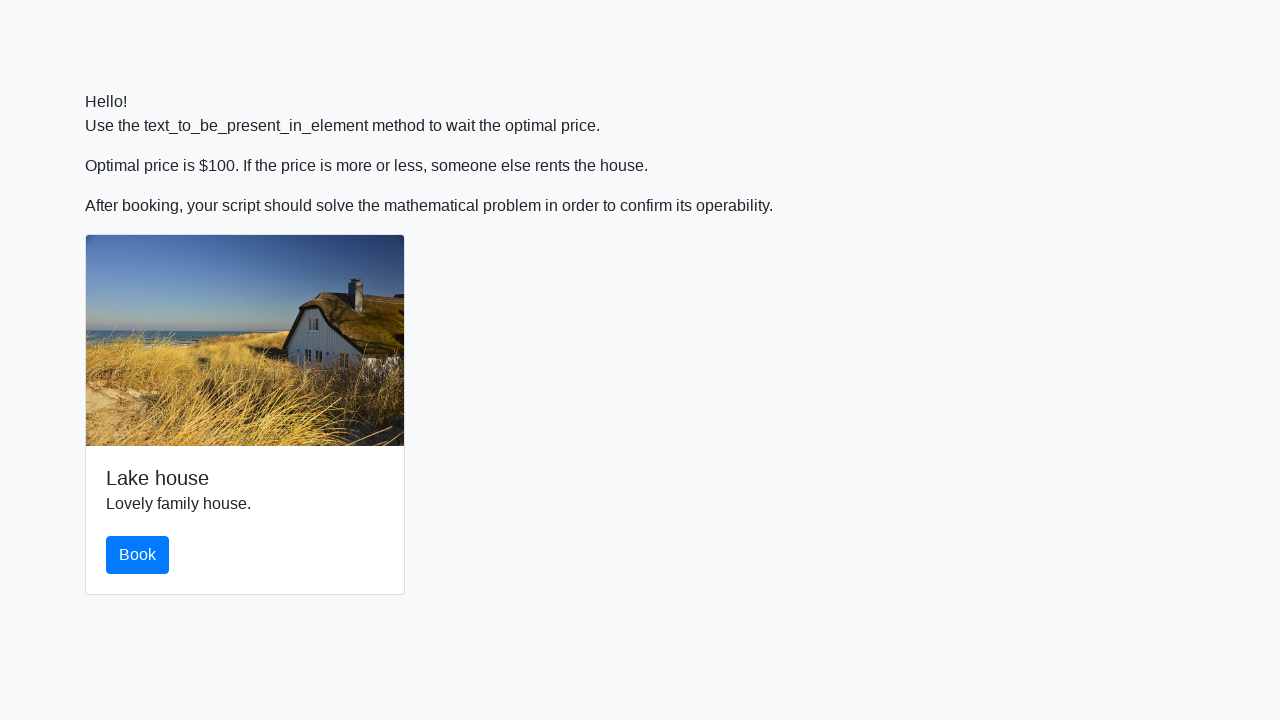

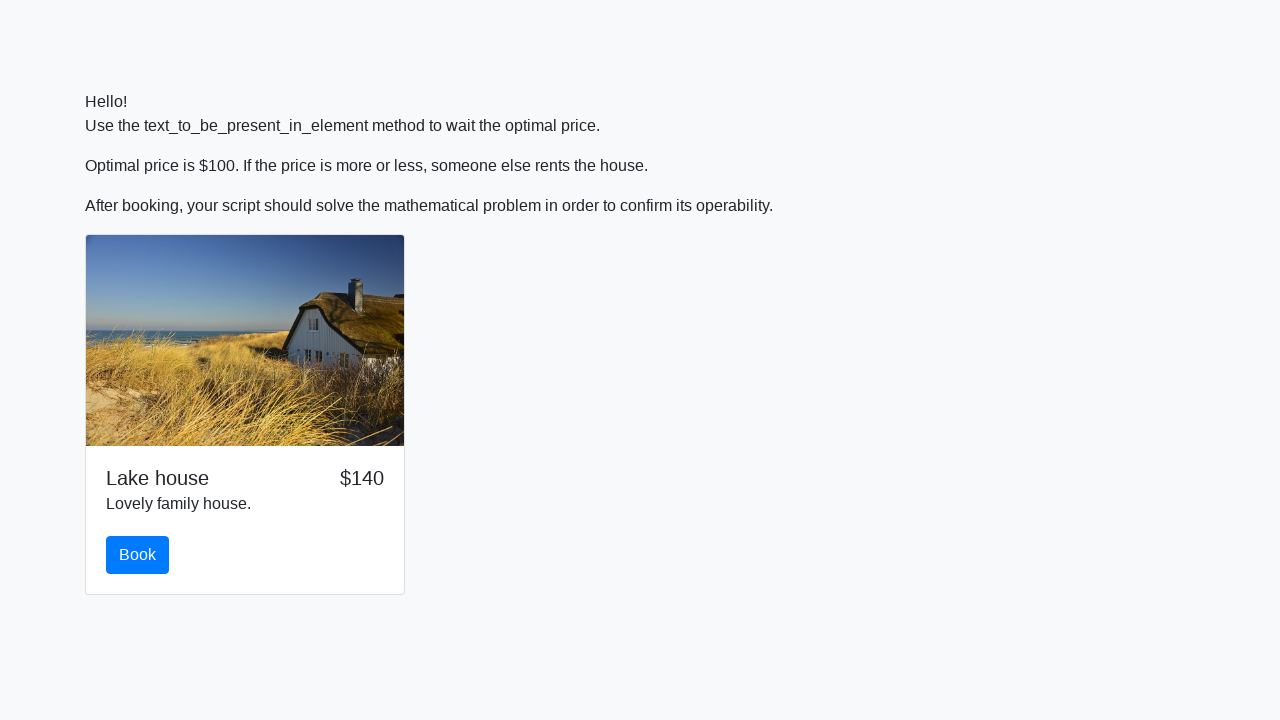